Tests table search functionality by entering "New York" in the search box and validating that the filtered results appear

Starting URL: https://www.lambdatest.com/selenium-playground/table-sort-search-demo

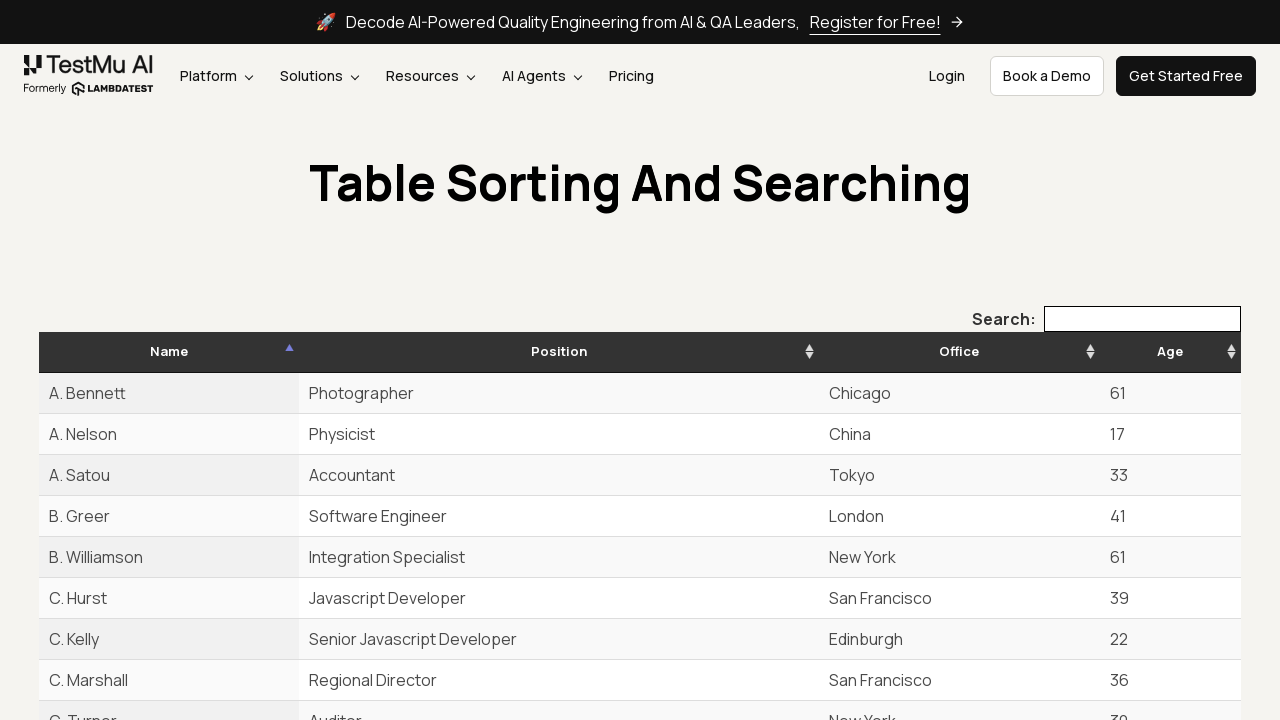

Waited for search input field to be present
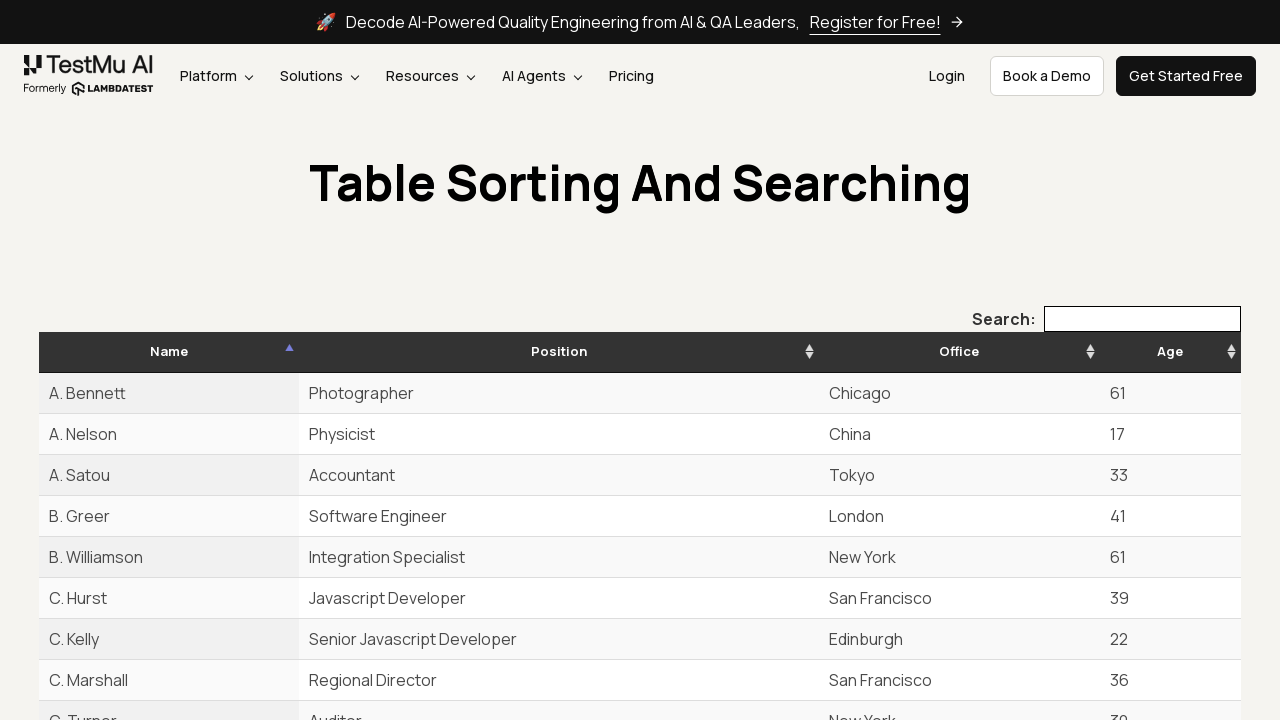

Clicked on the search input field at (1142, 319) on xpath=//label[text()='Search:']//input
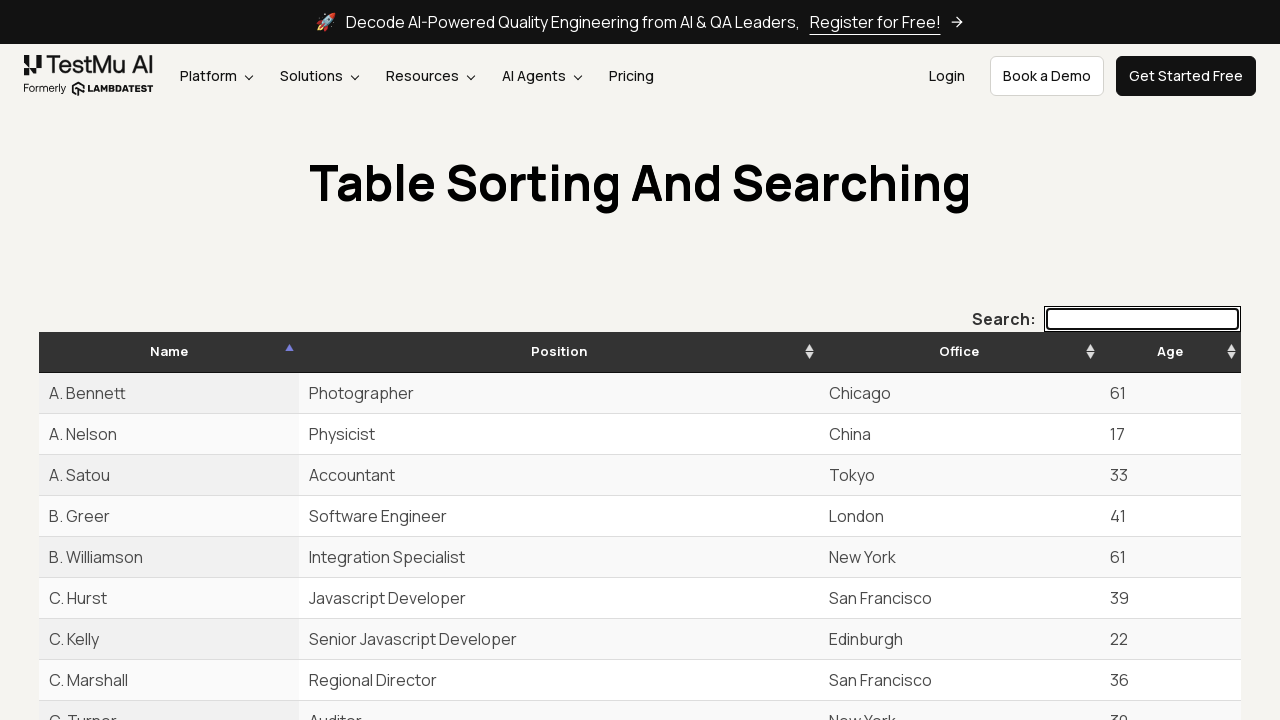

Entered 'New York' in the search box on //label[text()='Search:']//input
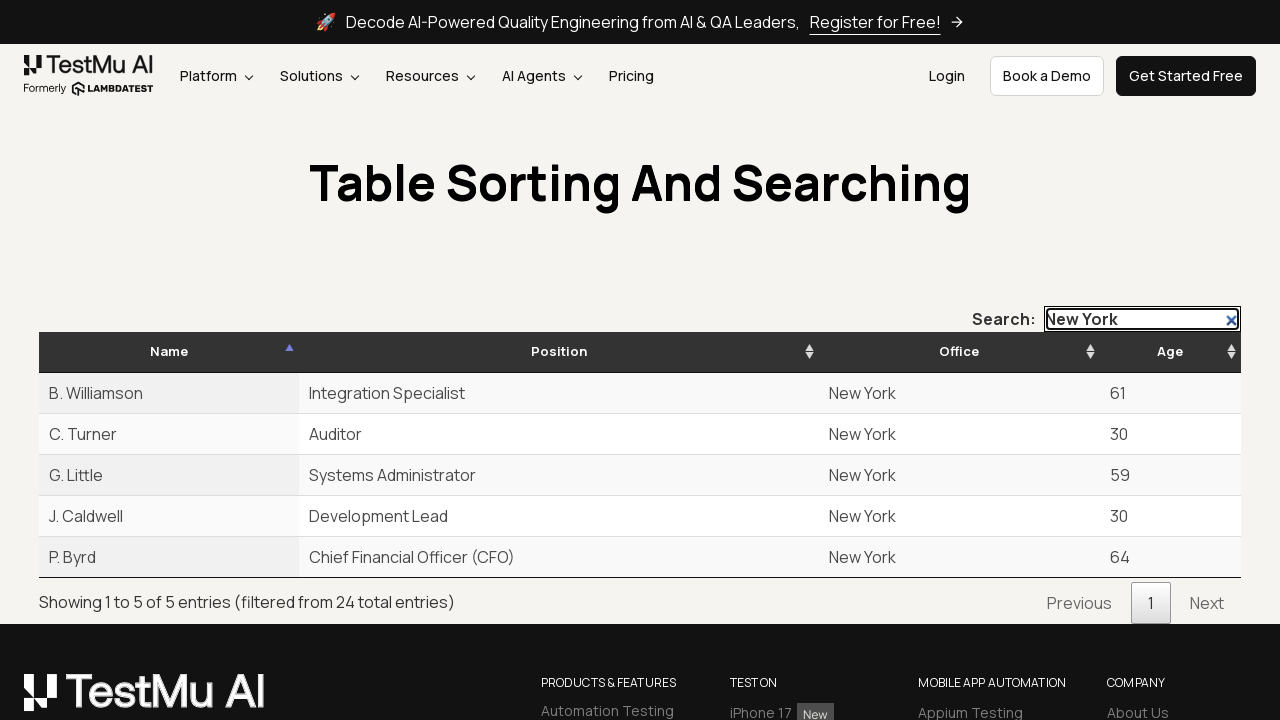

Waited for filtered results to load in the table
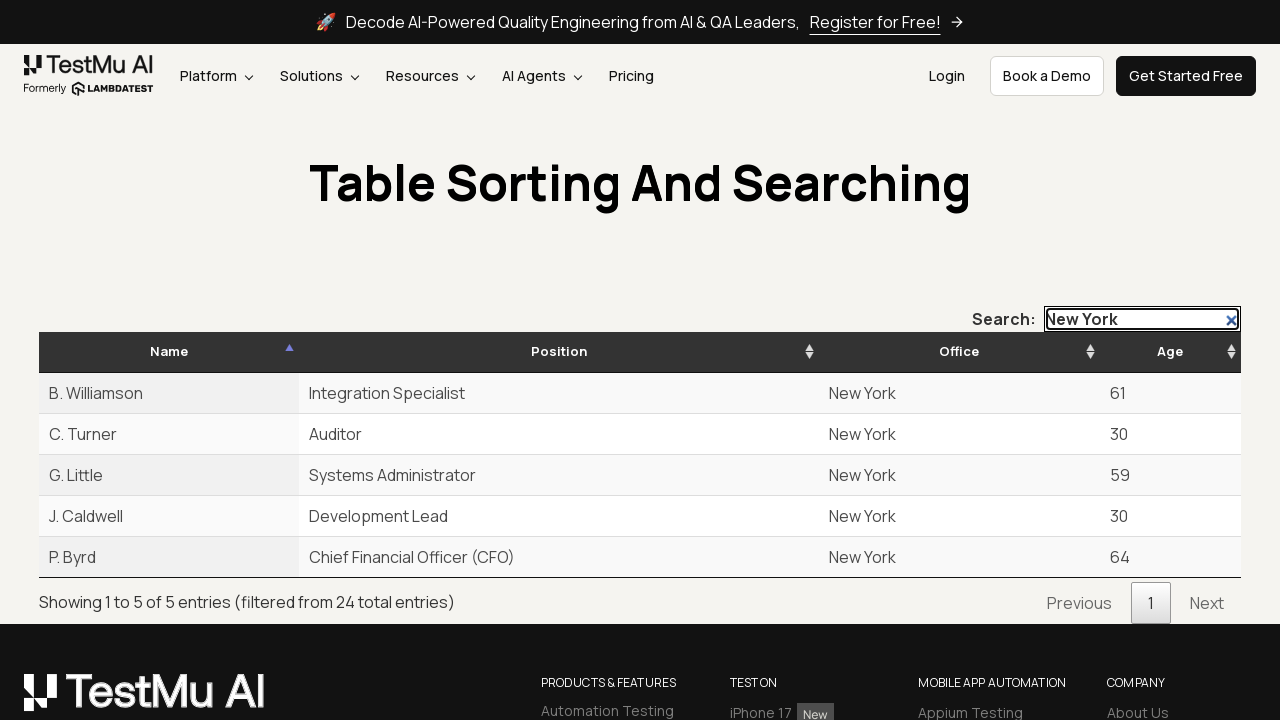

Retrieved all filtered table rows containing search results
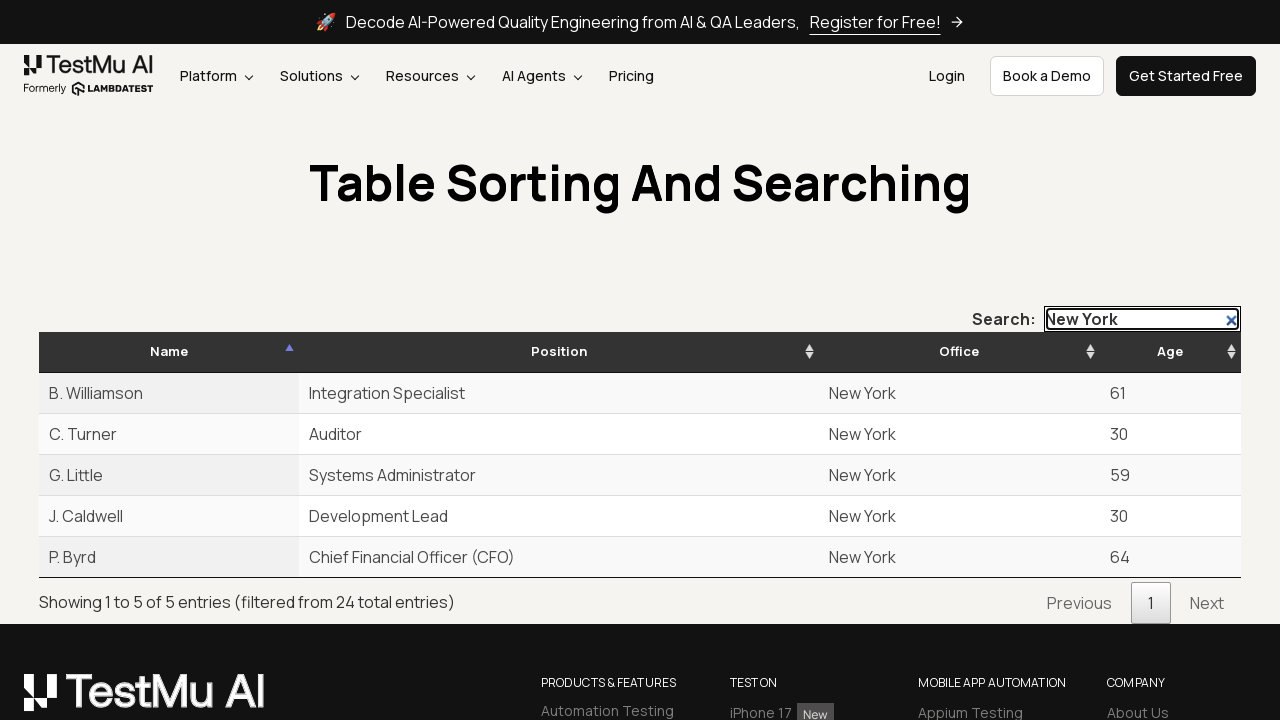

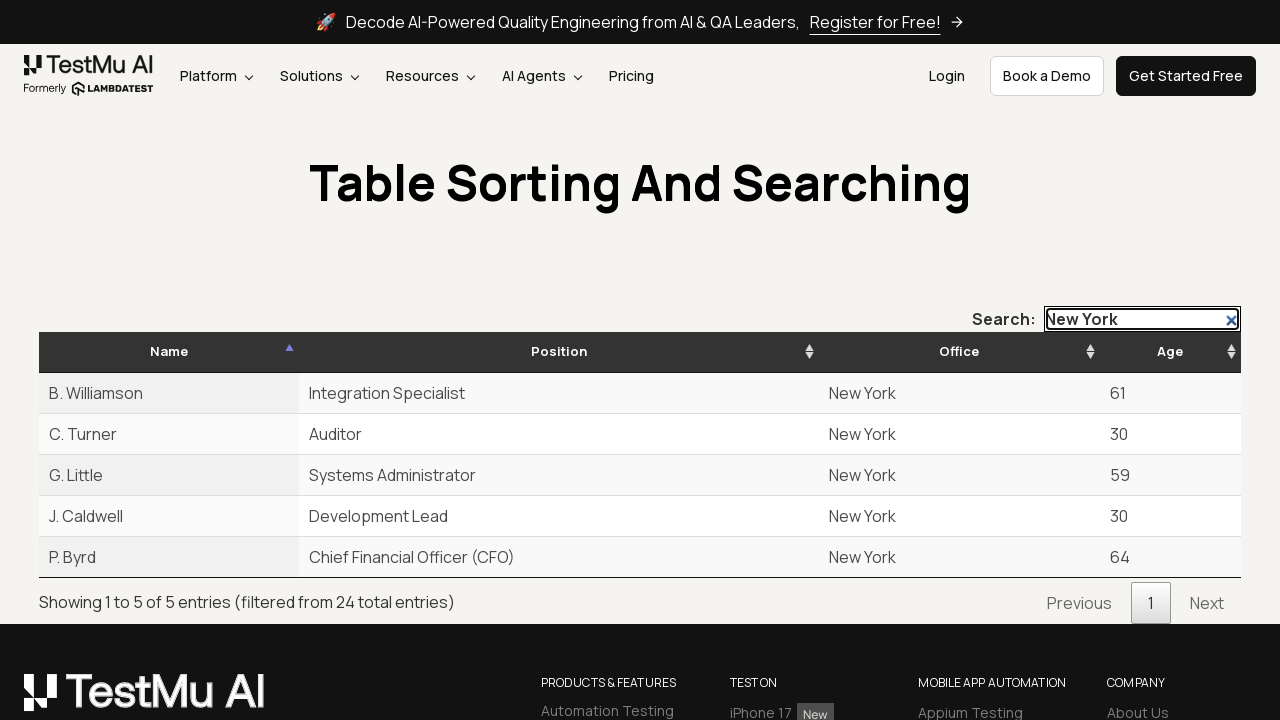